Tests clicking the Partners link which opens in a new window, then closes the new window

Starting URL: https://www.cowin.gov.in/

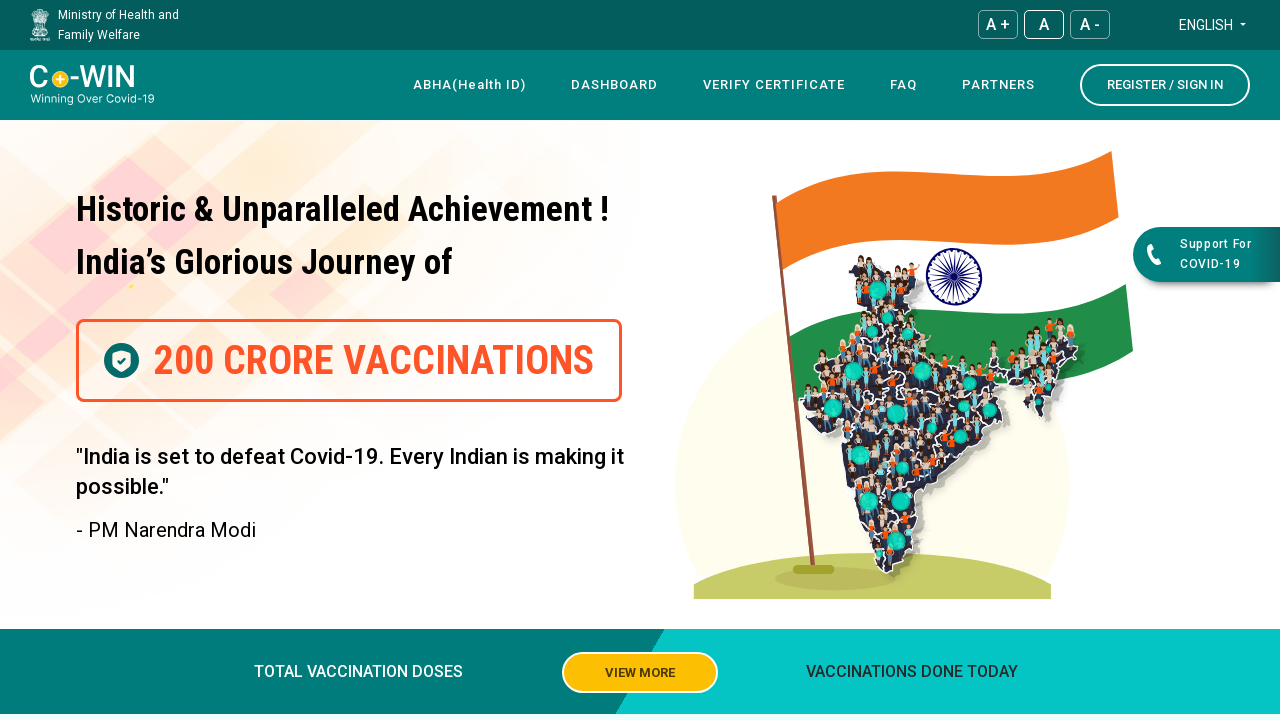

Clicked Partners link which opens in a new window at (998, 85) on text=Partners
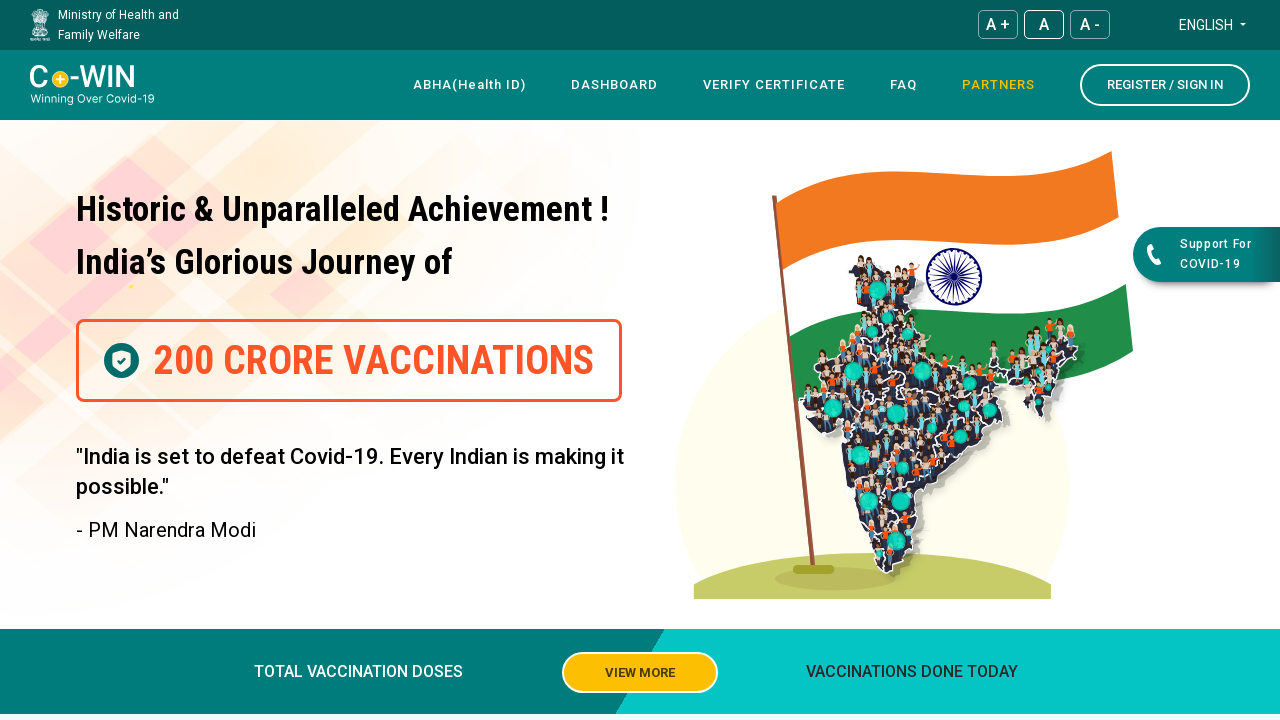

New window opened and captured
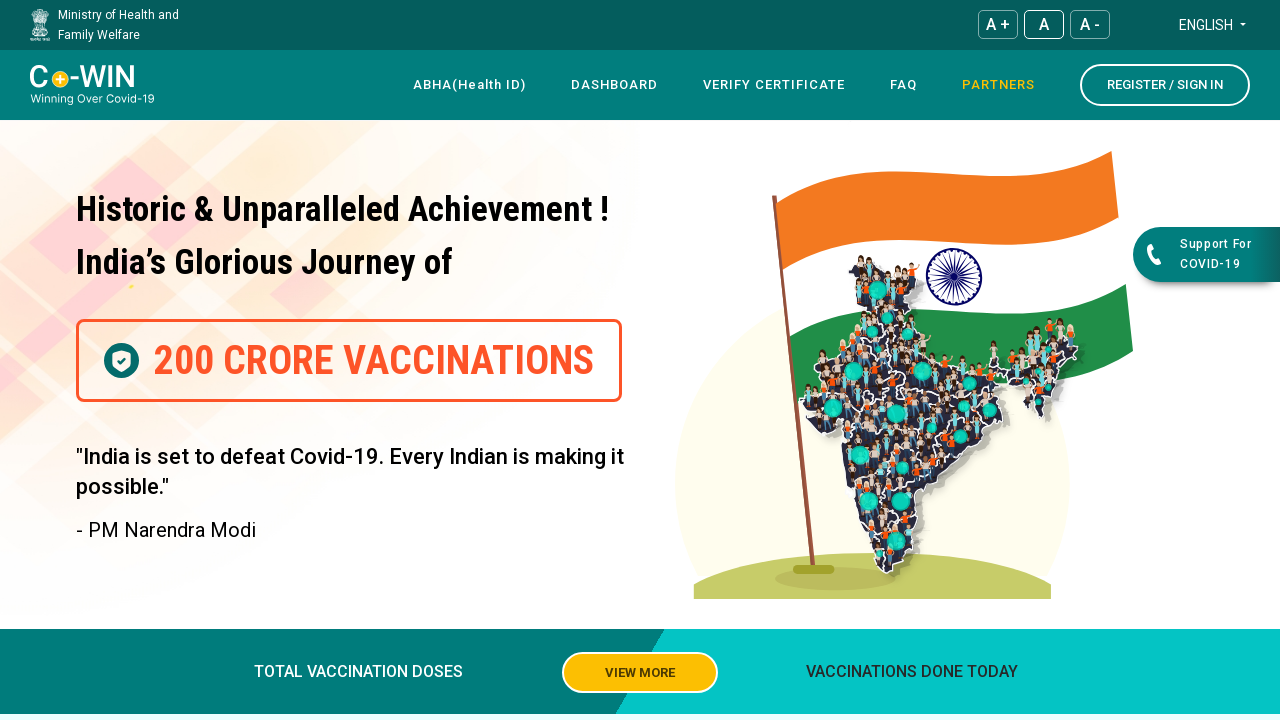

Closed the new Partners window
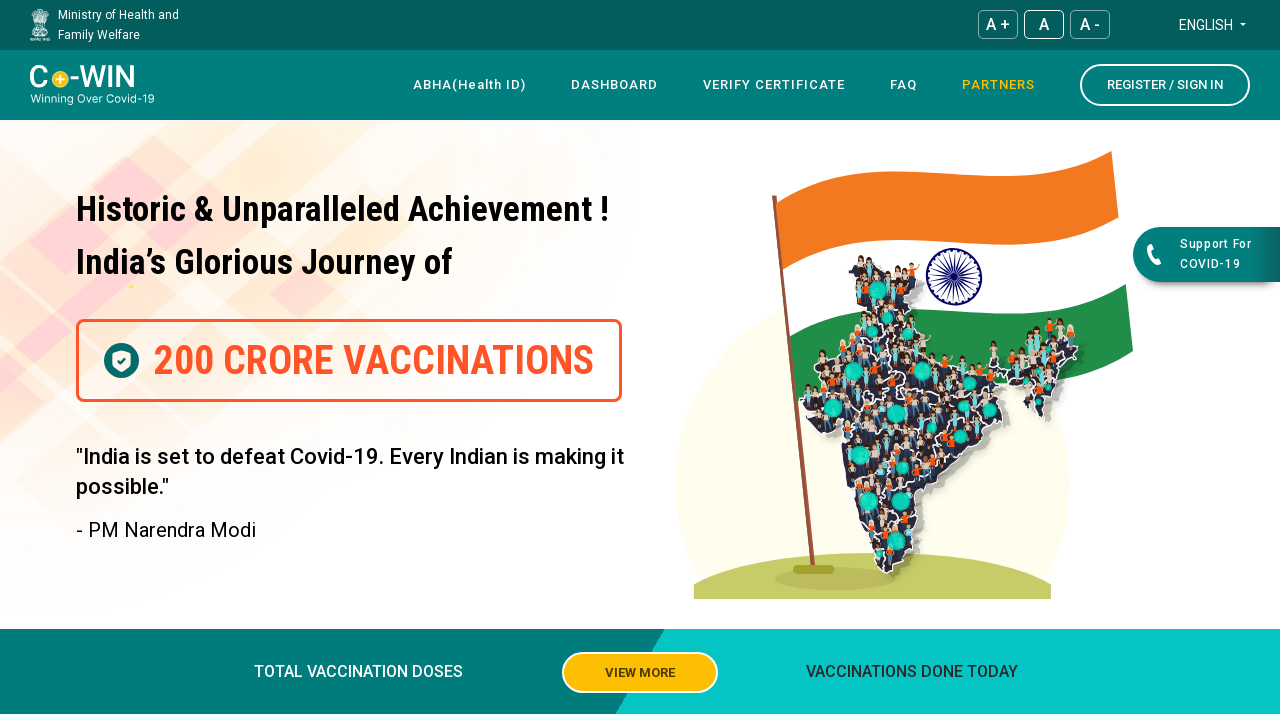

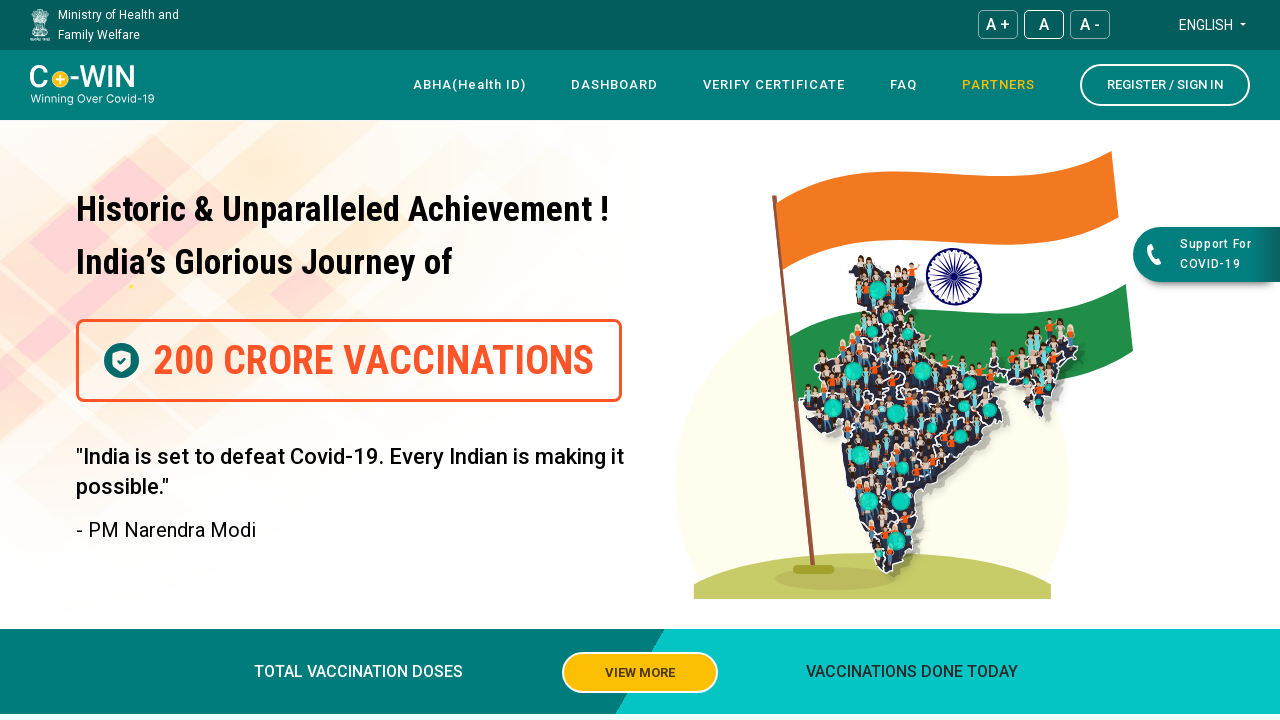